Navigates to Disco supermarket search results for "yerba playadito" and verifies that product listings are displayed.

Starting URL: https://www.disco.com.ar/yerba%20playadito?_q=yerba%20playadito&map=ft

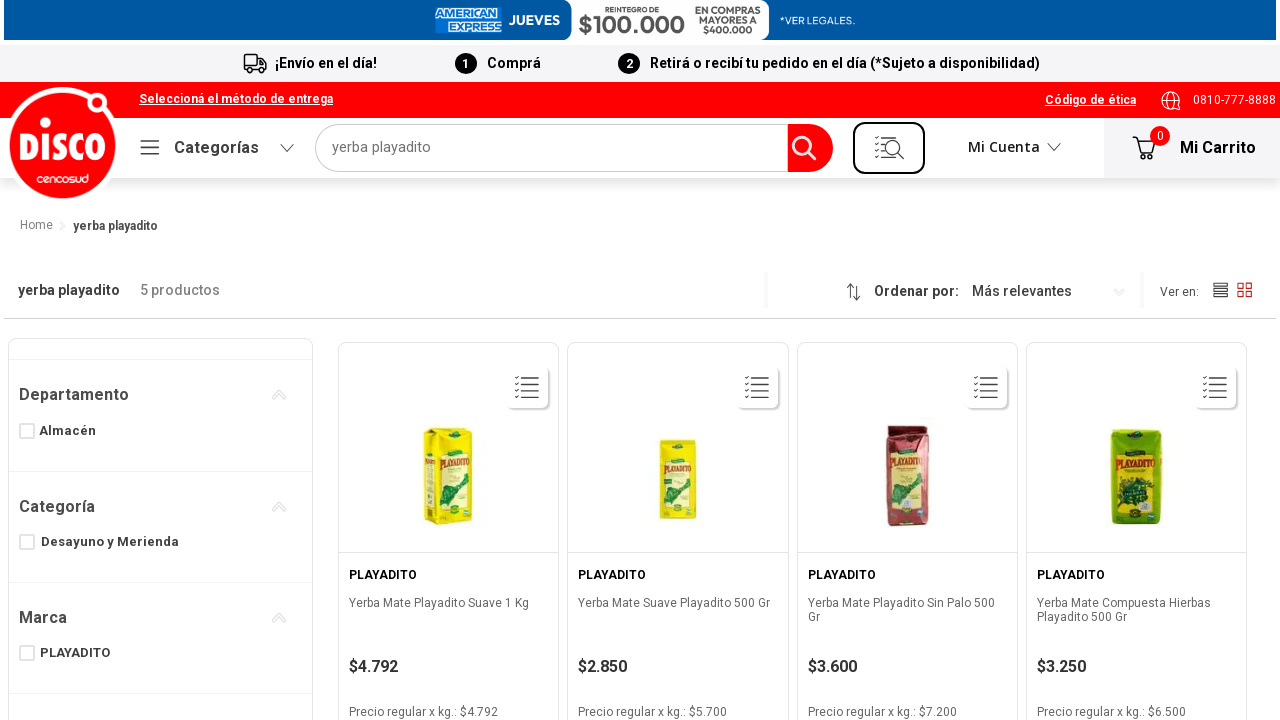

Waited for product listings to load in gallery container
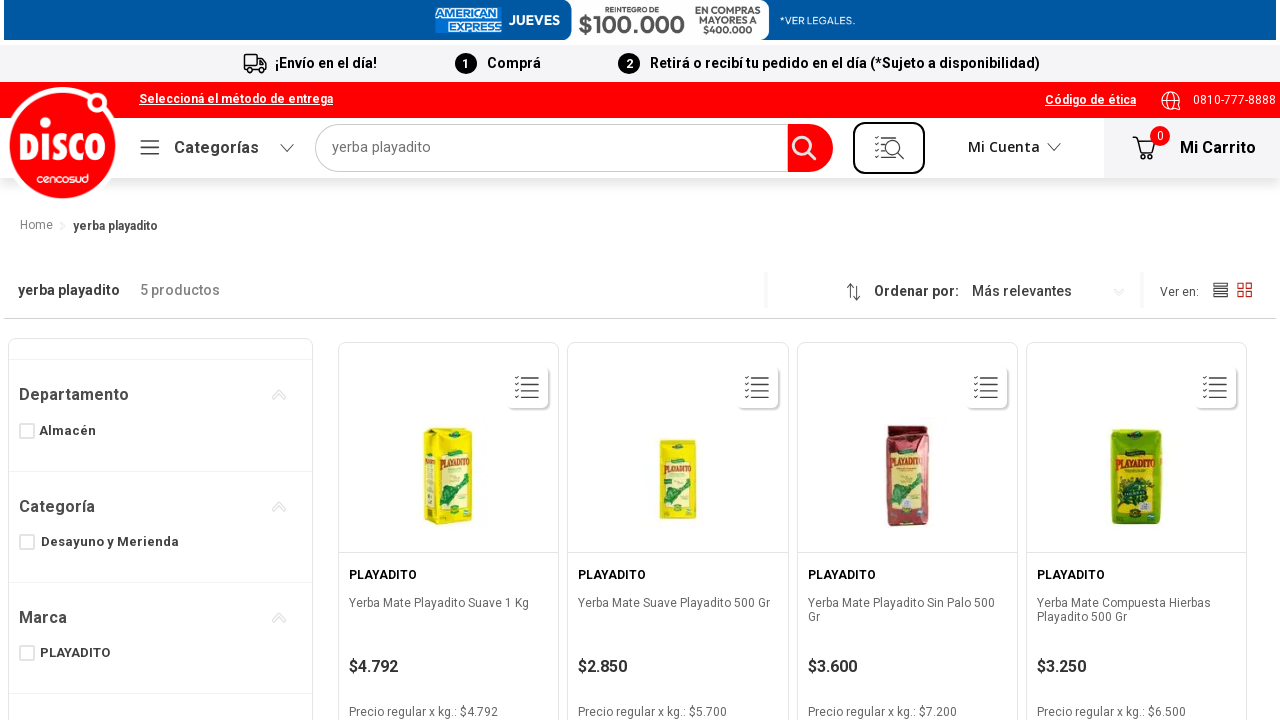

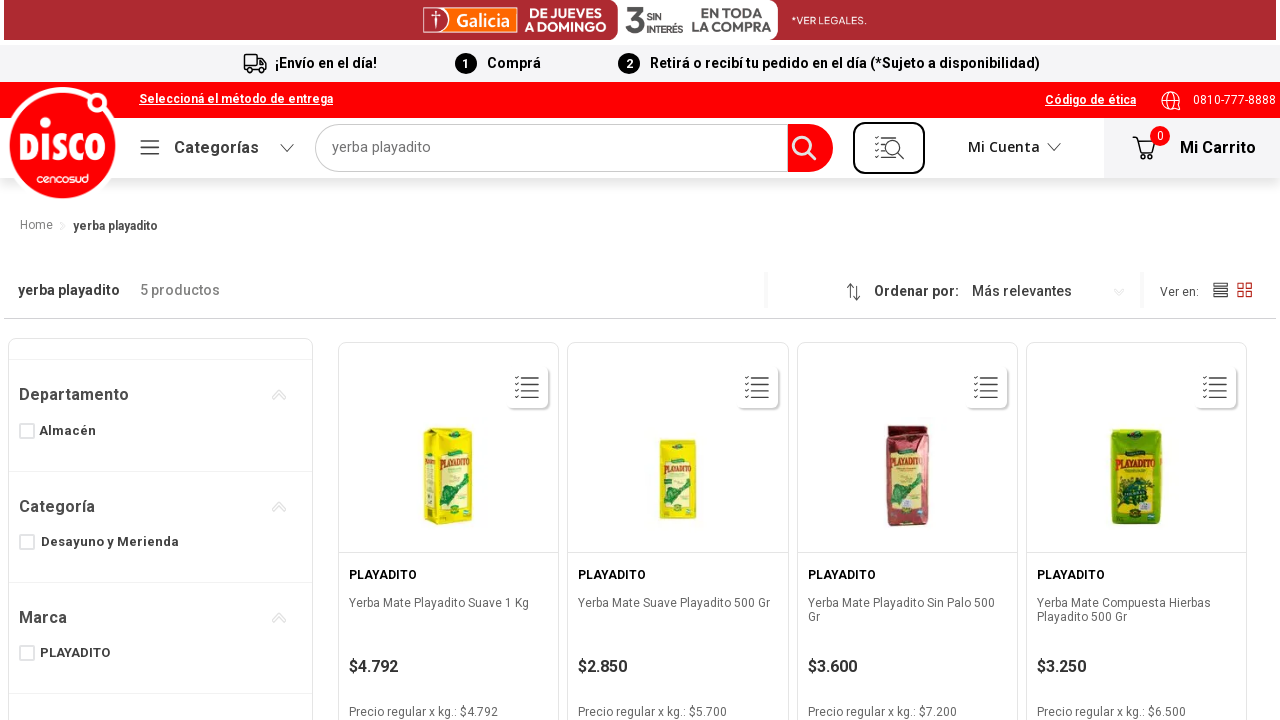